Loads the Challenging DOM page and verifies that the content div element exists

Starting URL: https://the-internet.herokuapp.com/challenging_dom

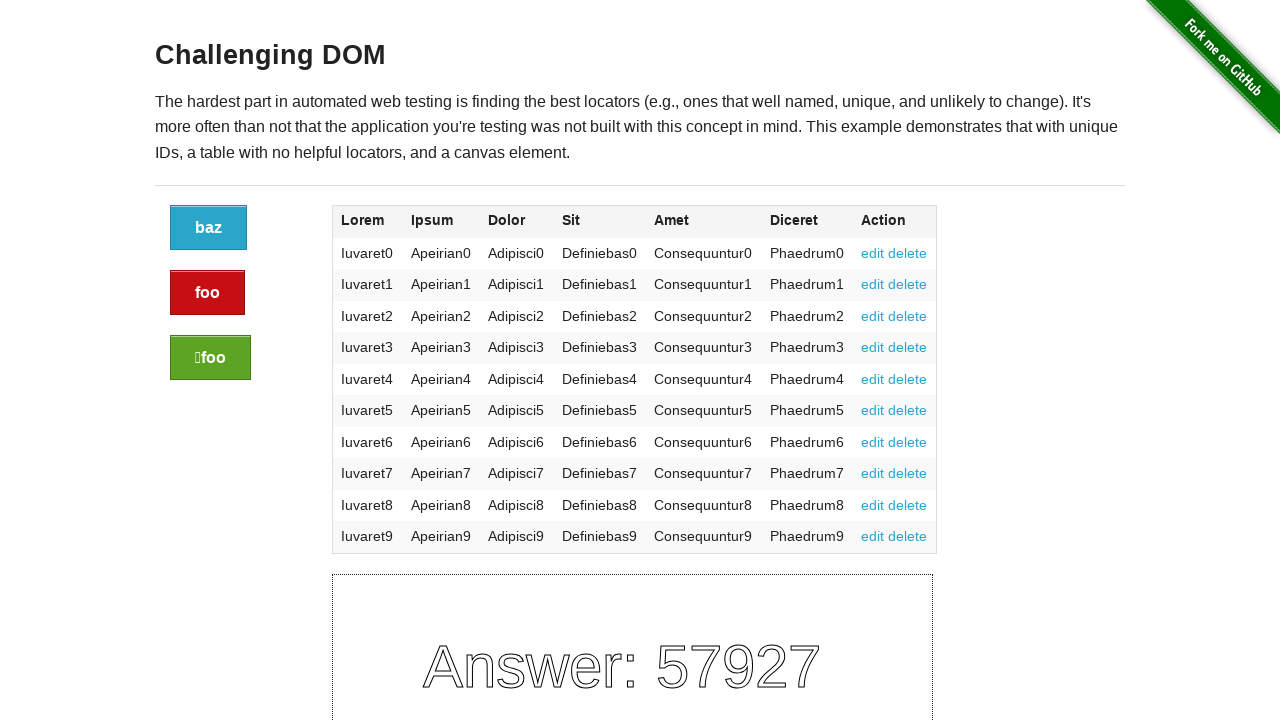

Navigated to Challenging DOM page
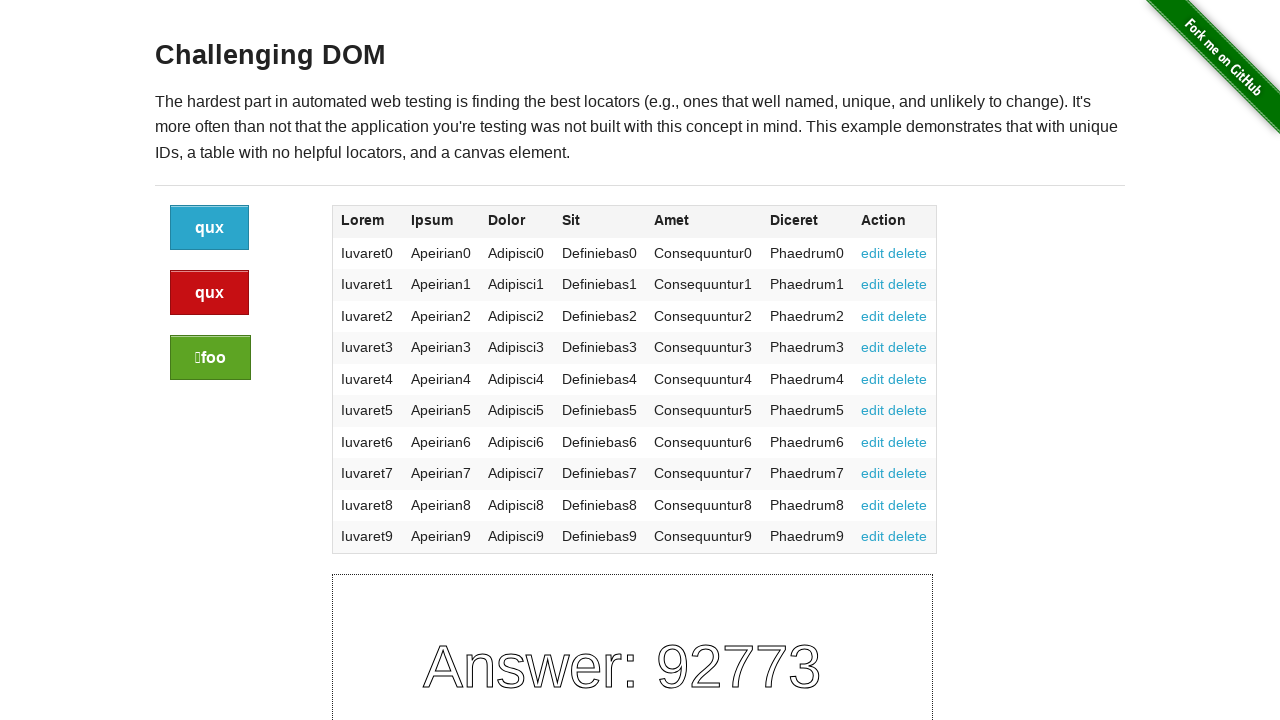

Content div element loaded and is visible
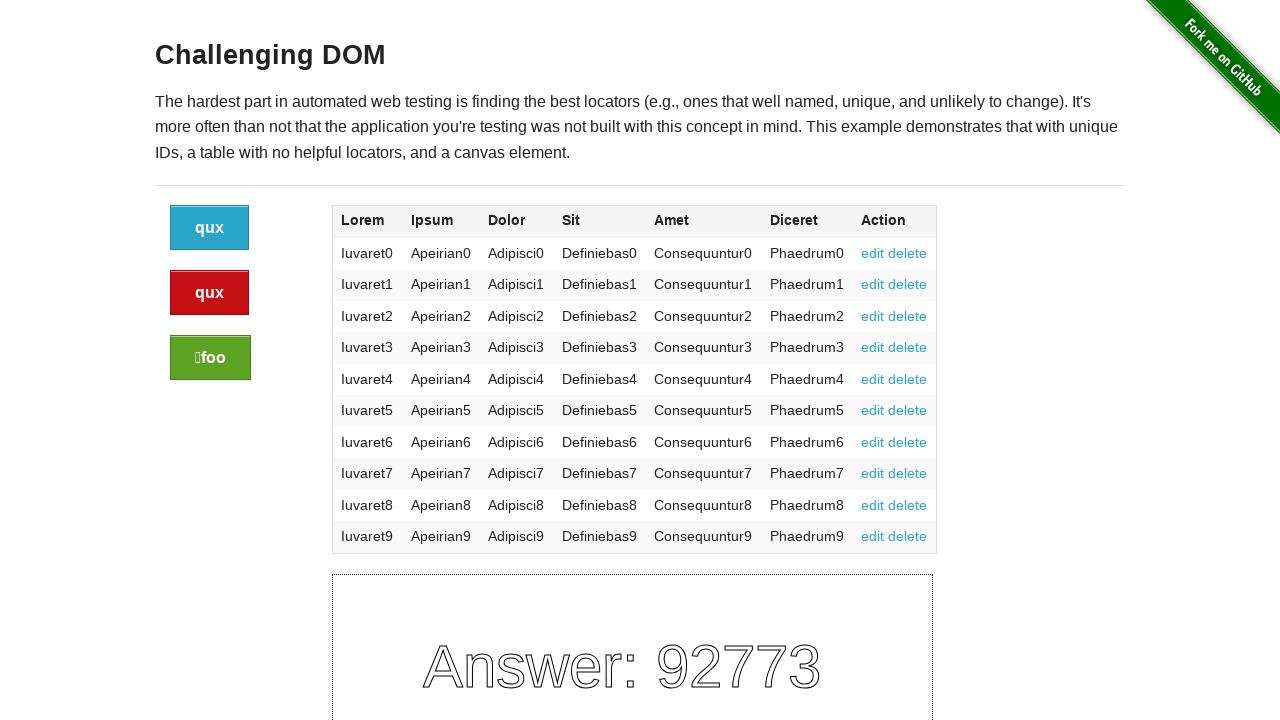

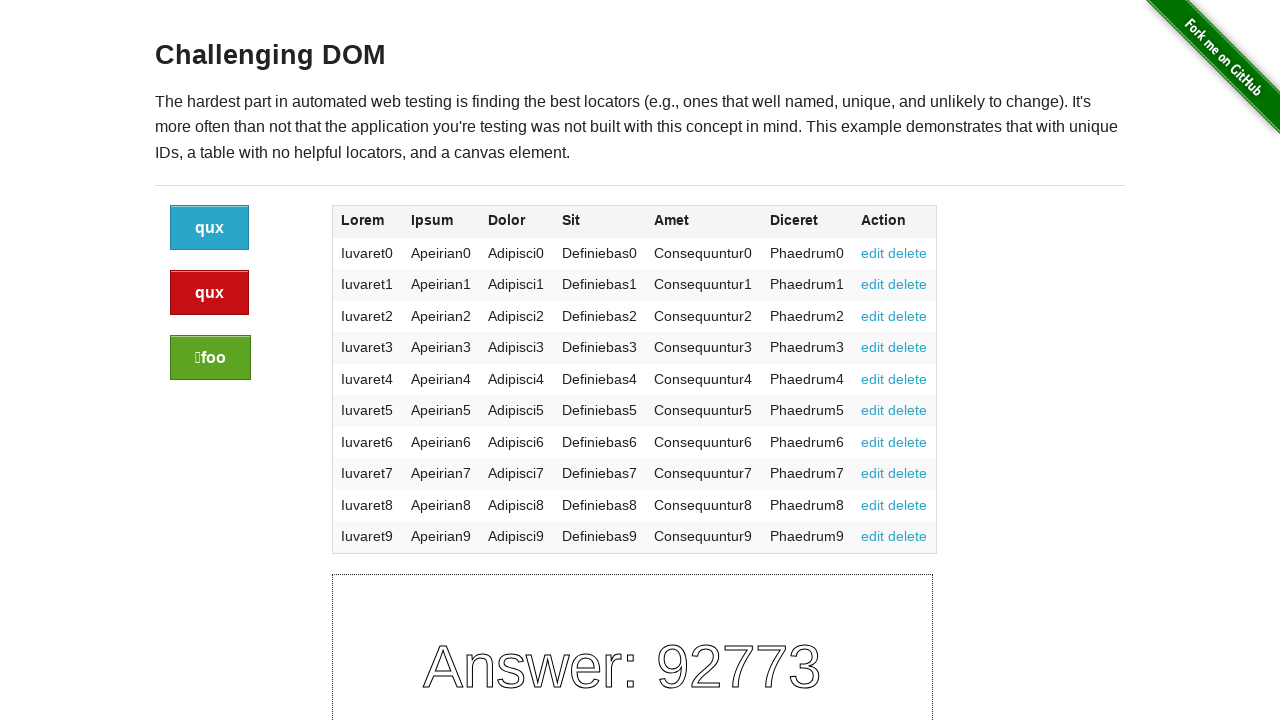